Simple test that navigates to BlazeDemo homepage and verifies the page title

Starting URL: https://blazedemo.com/

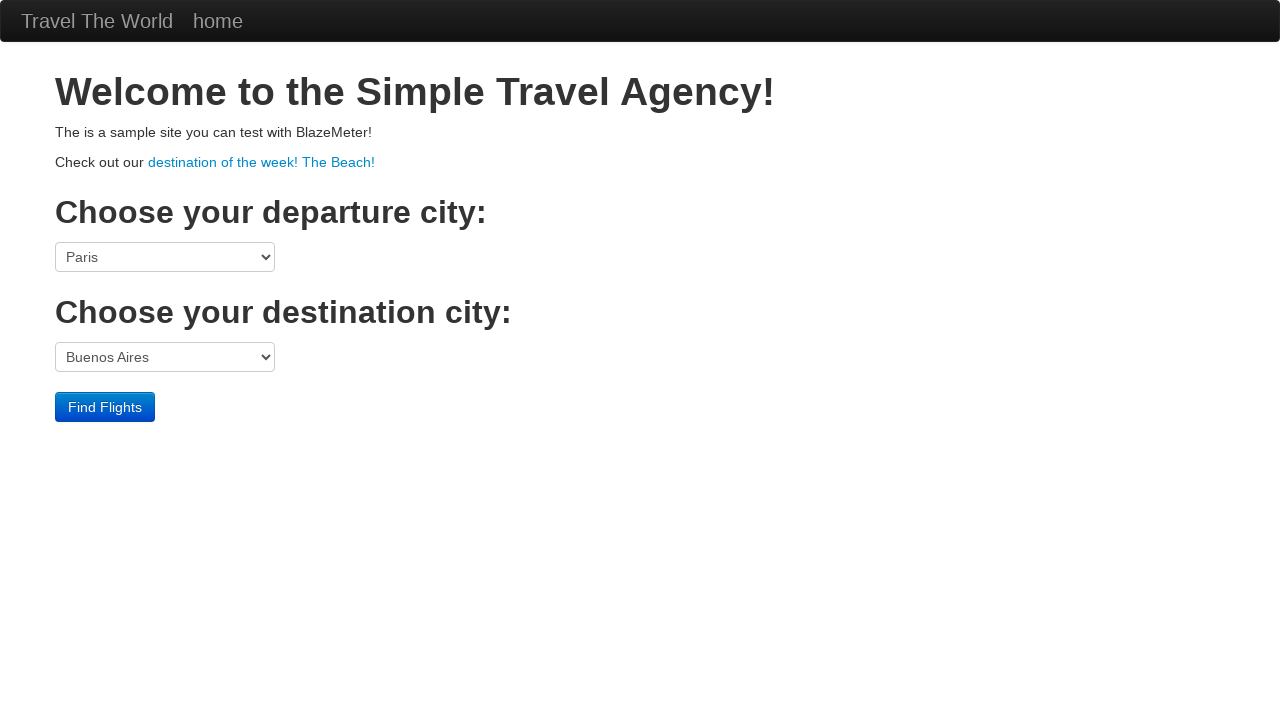

Navigated to BlazeDemo homepage
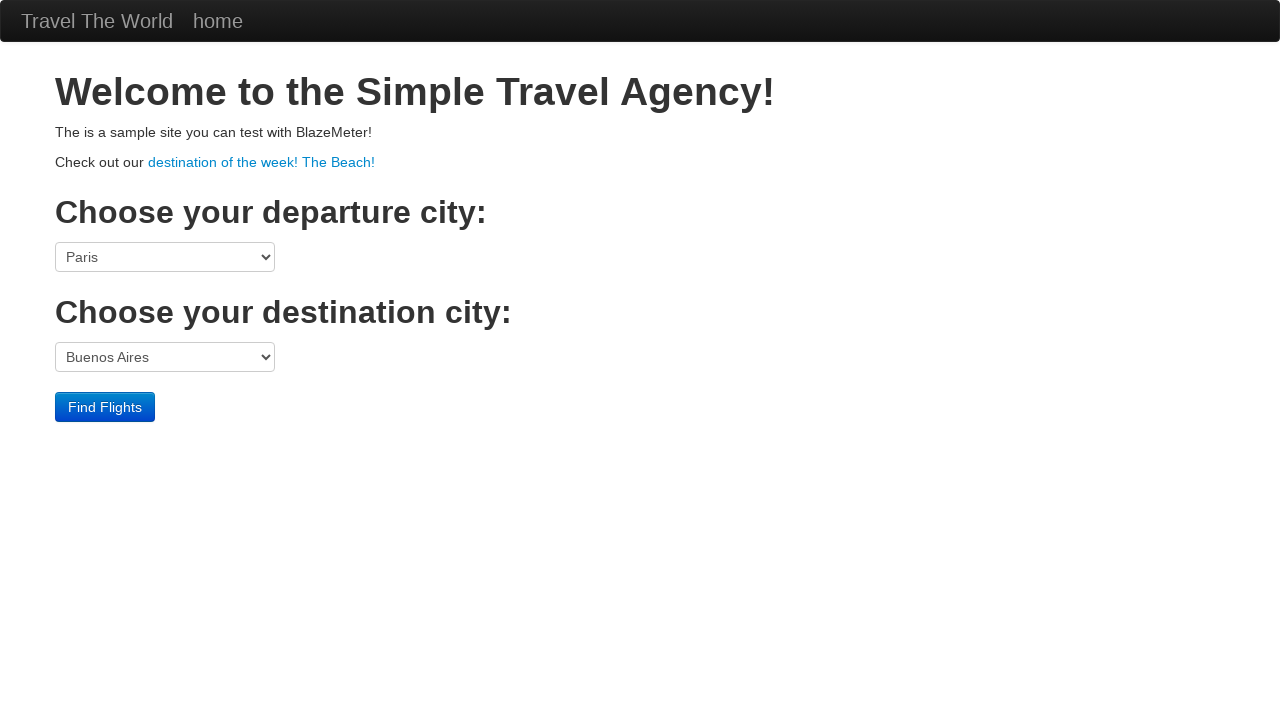

Verified page title is 'BlazeDemo'
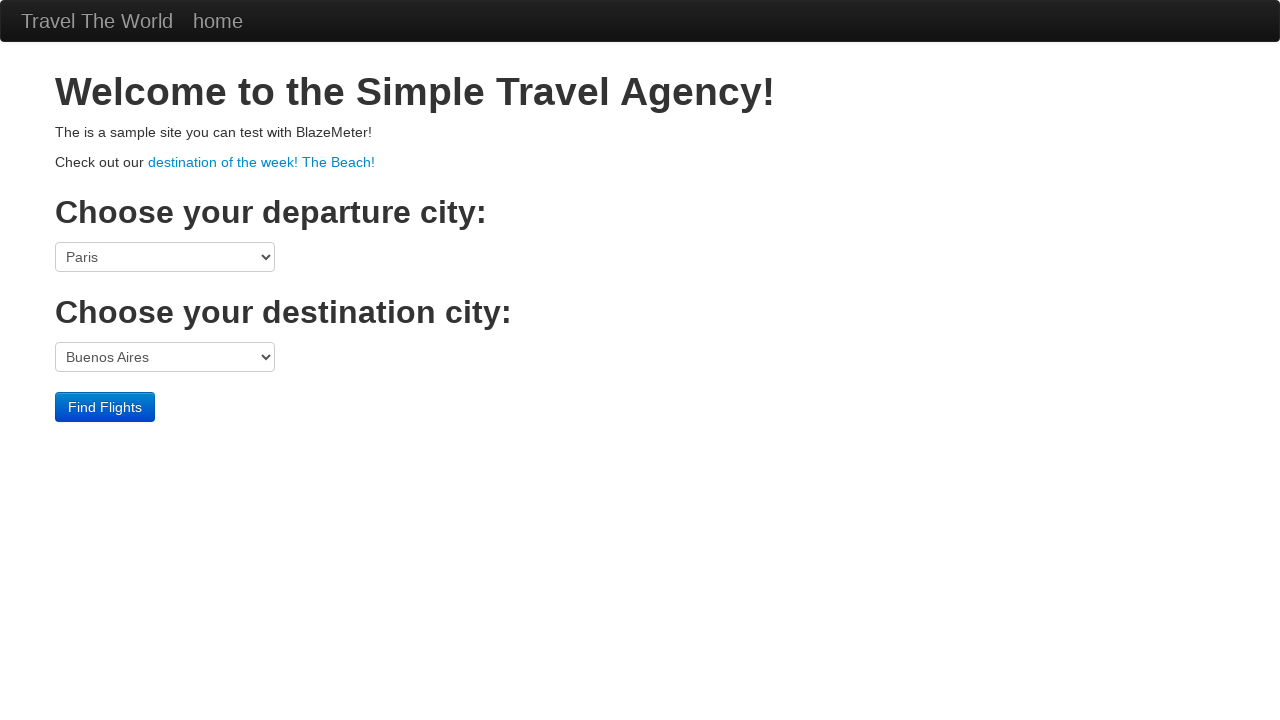

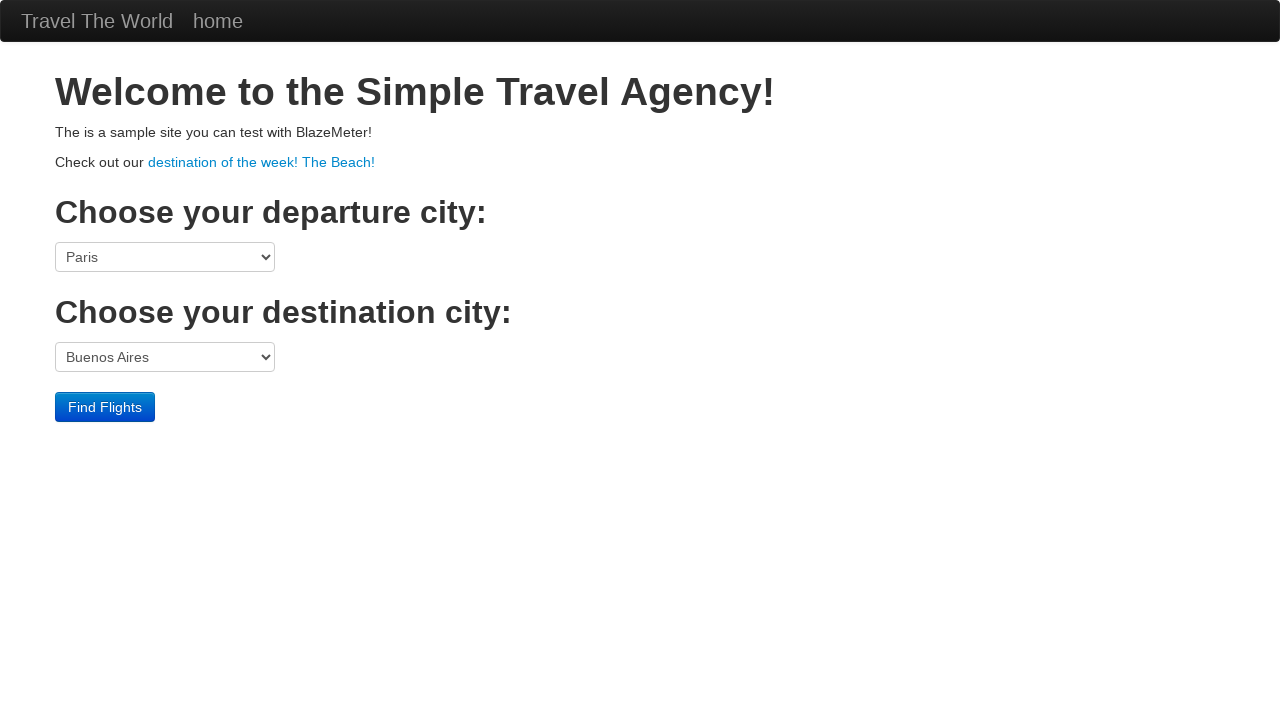